Tests pagination by clicking the next button to load new products, verifying the first product changes, then clicking previous to return

Starting URL: https://demoblaze.com/

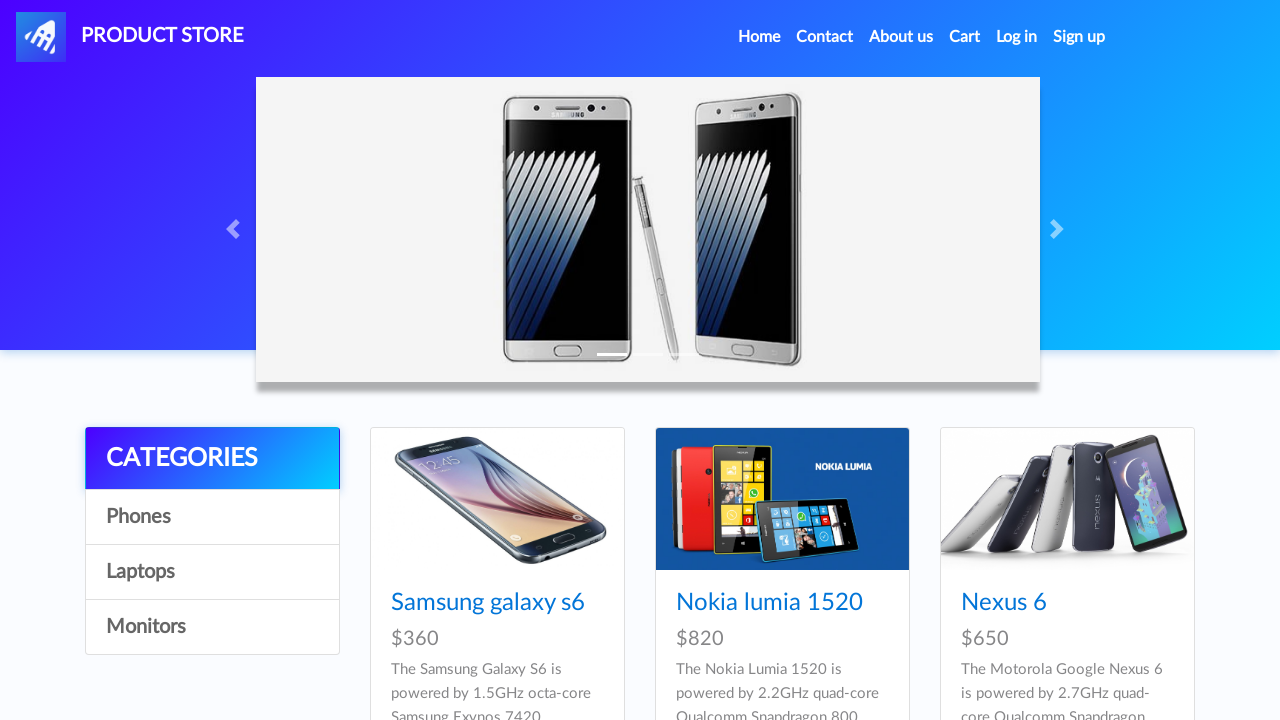

Waited for product cards to load on initial page
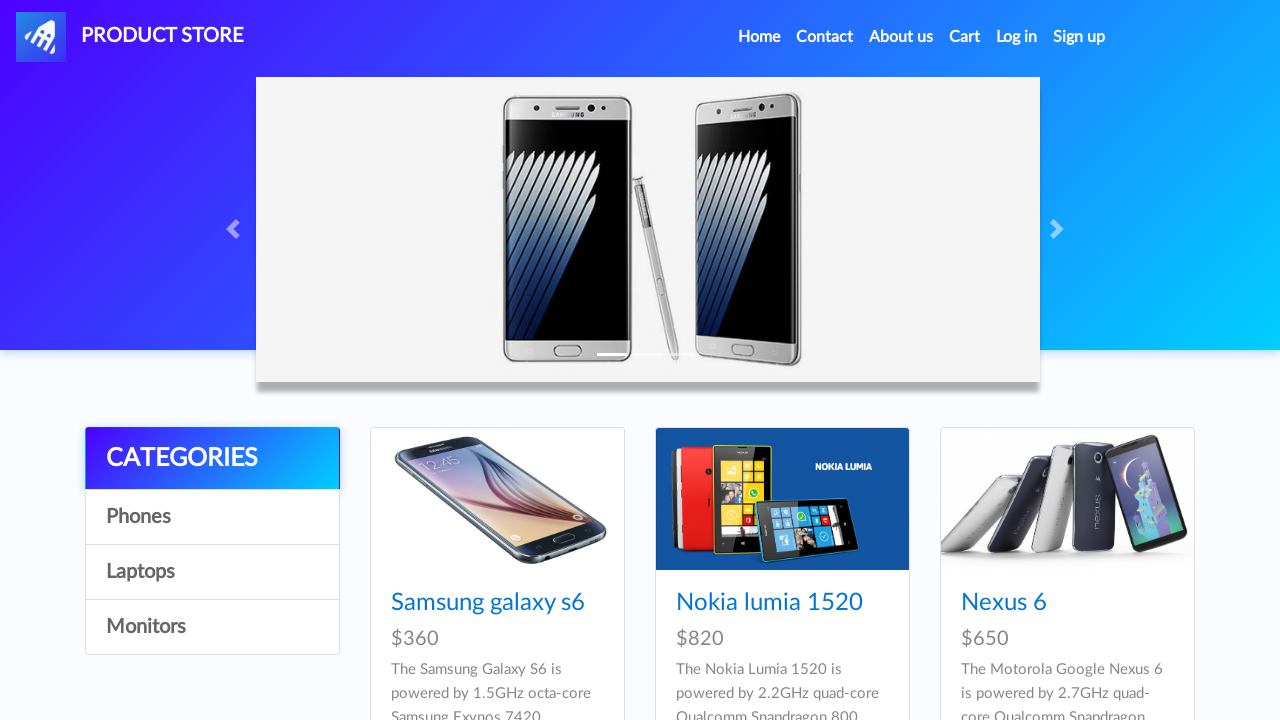

Retrieved first product name from initial page: Samsung galaxy s6
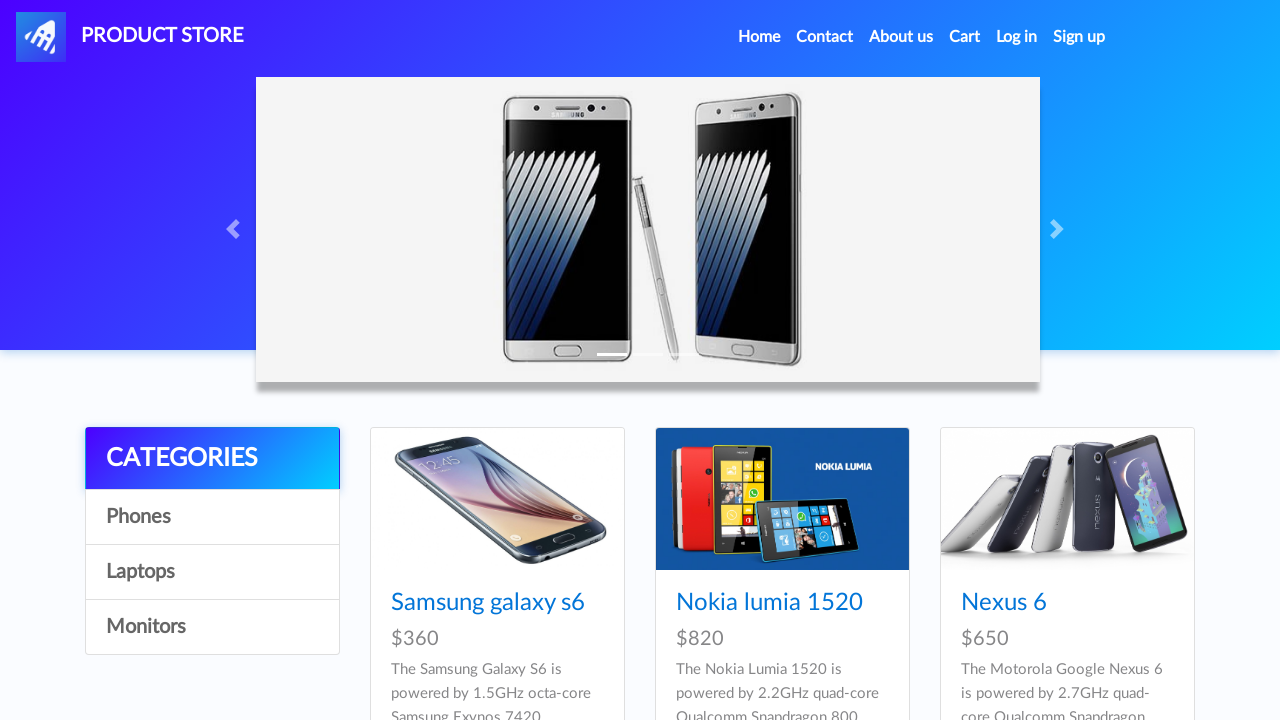

Clicked next button to load new product group at (1166, 385) on #next2
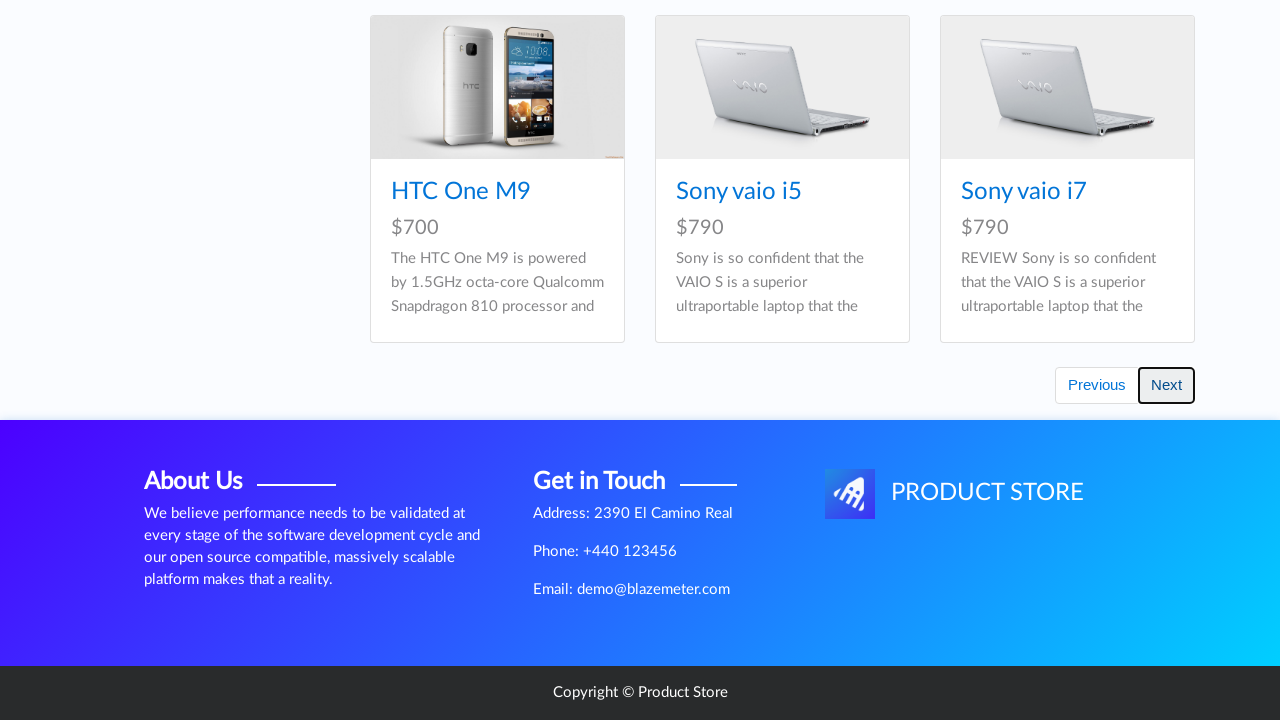

Waited 1000ms for page to update after clicking next
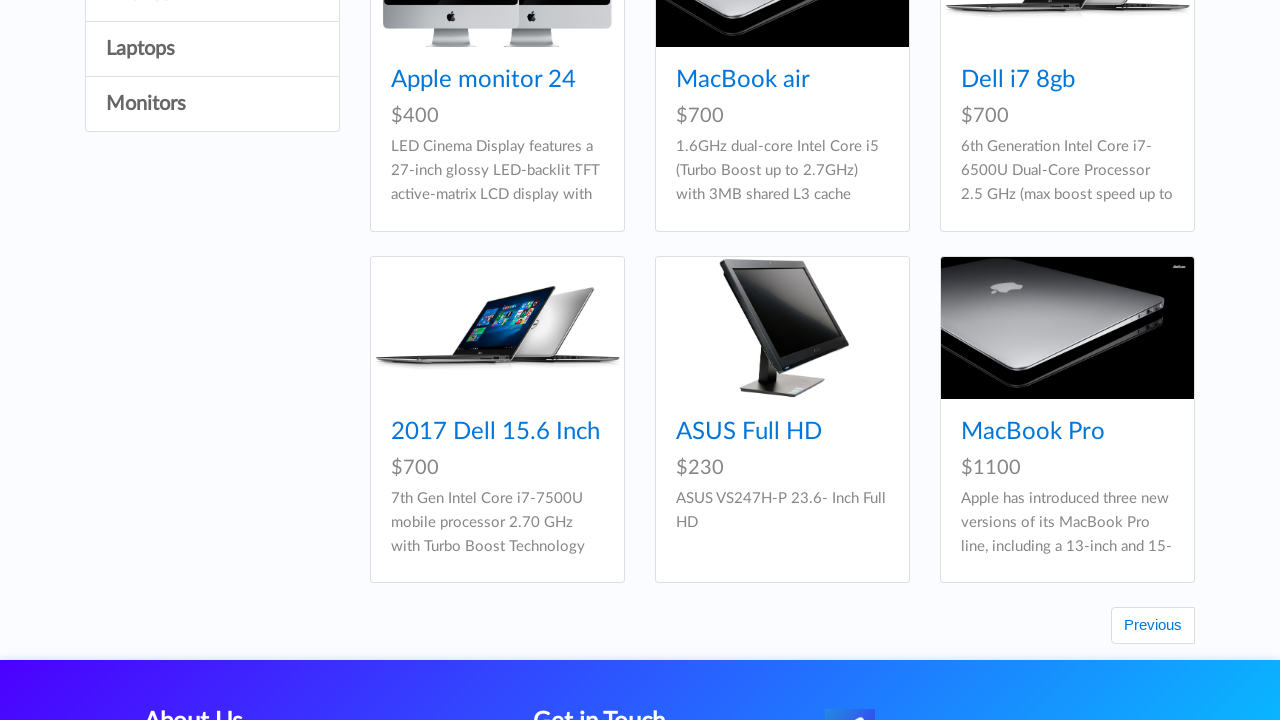

Waited for product cards to reload on second page
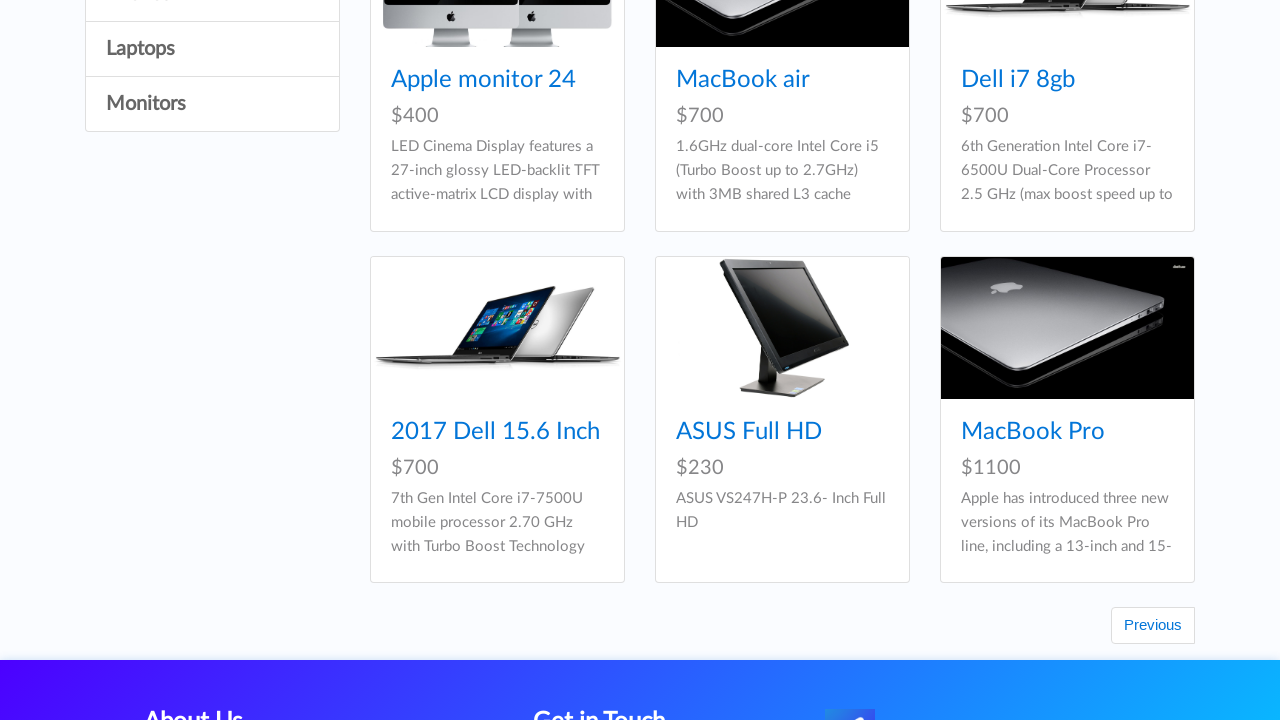

Retrieved first product name from second page: Apple monitor 24
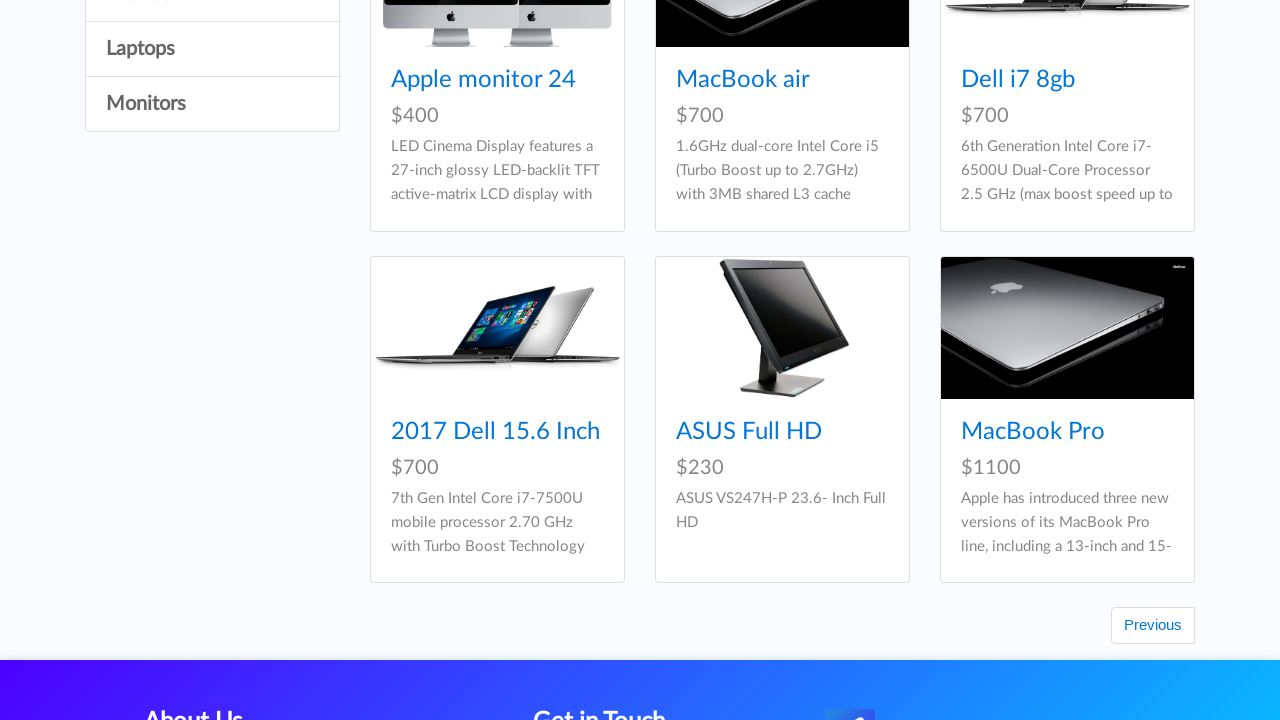

Clicked previous button to return to first product group at (1153, 626) on #prev2
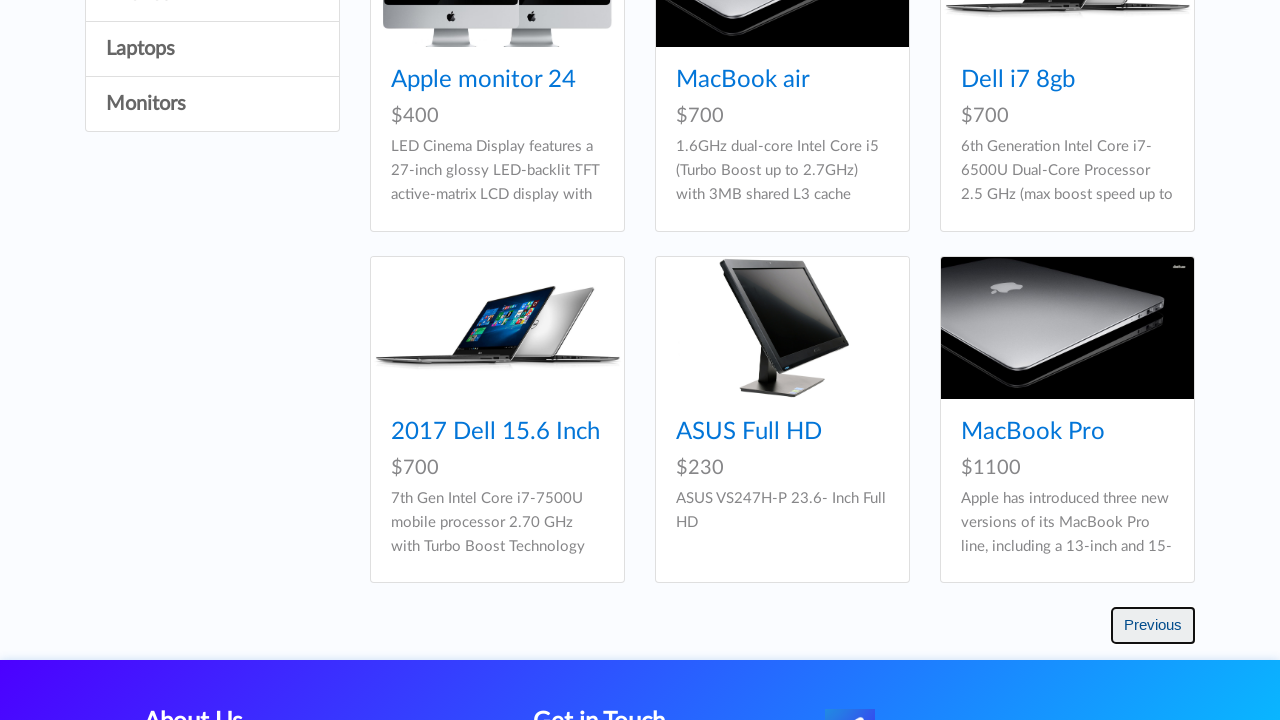

Verified next button is visible again after returning to first page
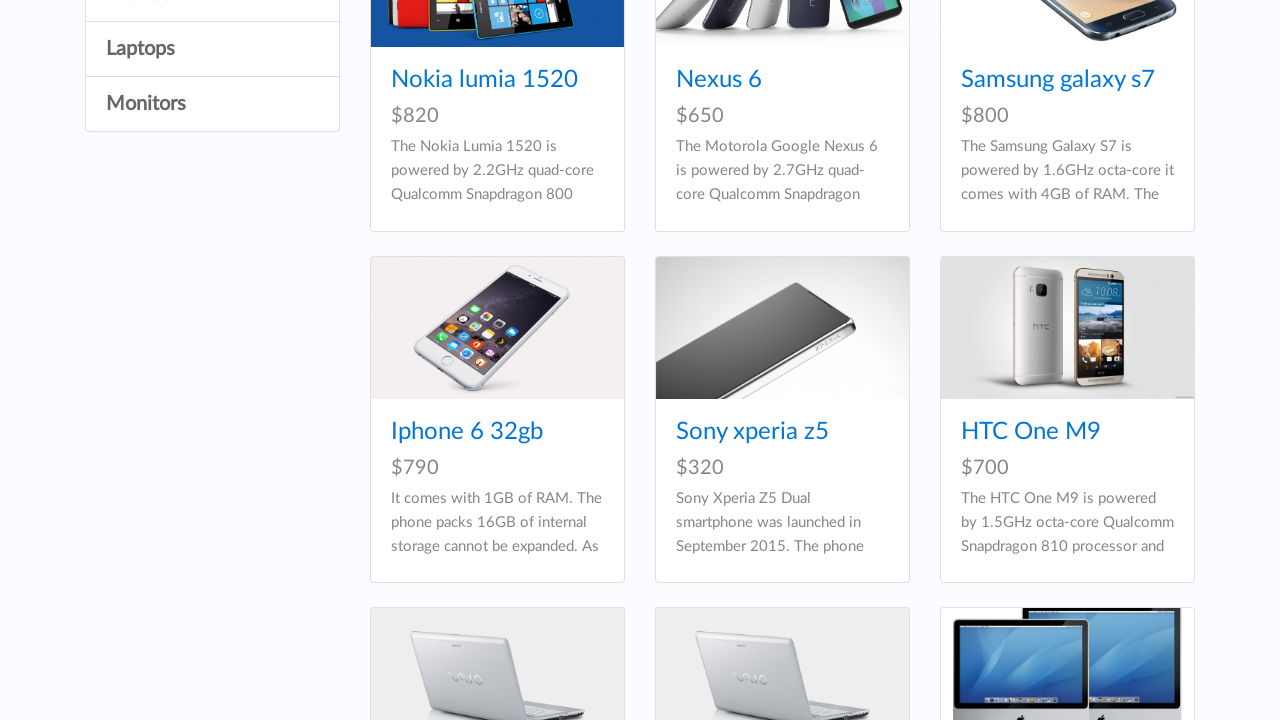

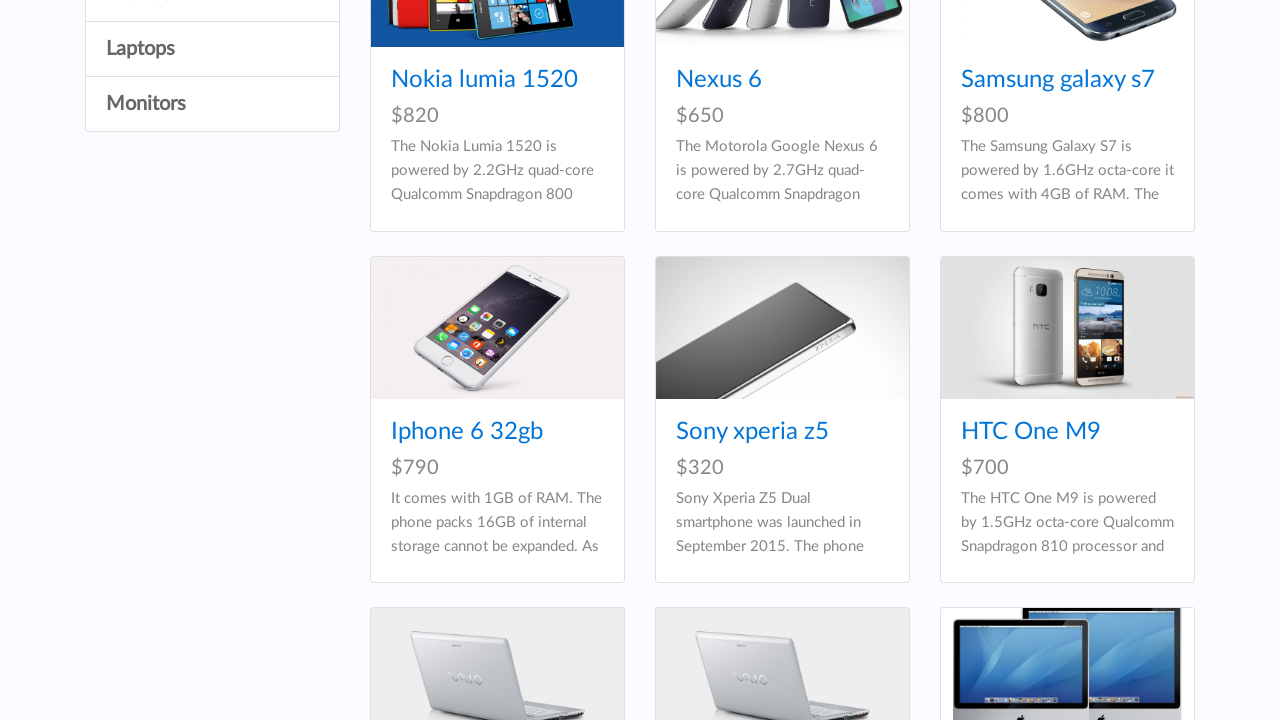